Tests dropdown functionality by selecting an option from a dropdown menu and verifying the available options

Starting URL: https://the-internet.herokuapp.com/dropdown

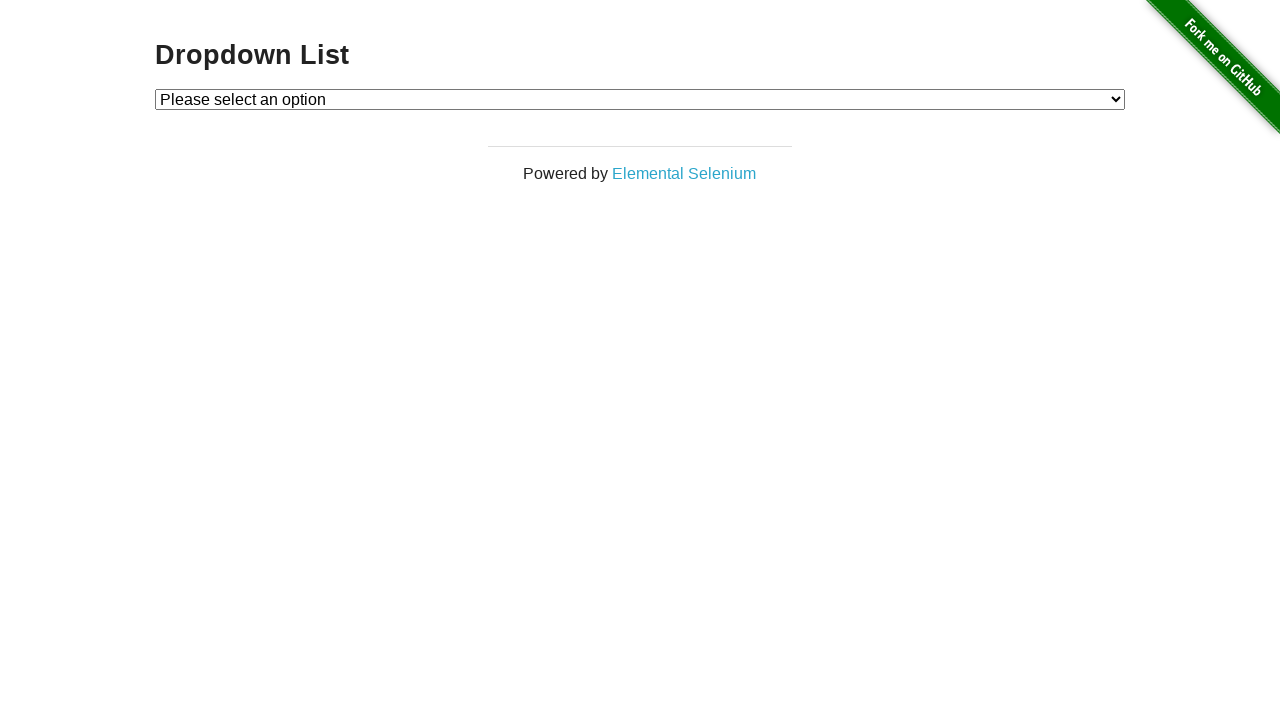

Located dropdown element with id 'dropdown'
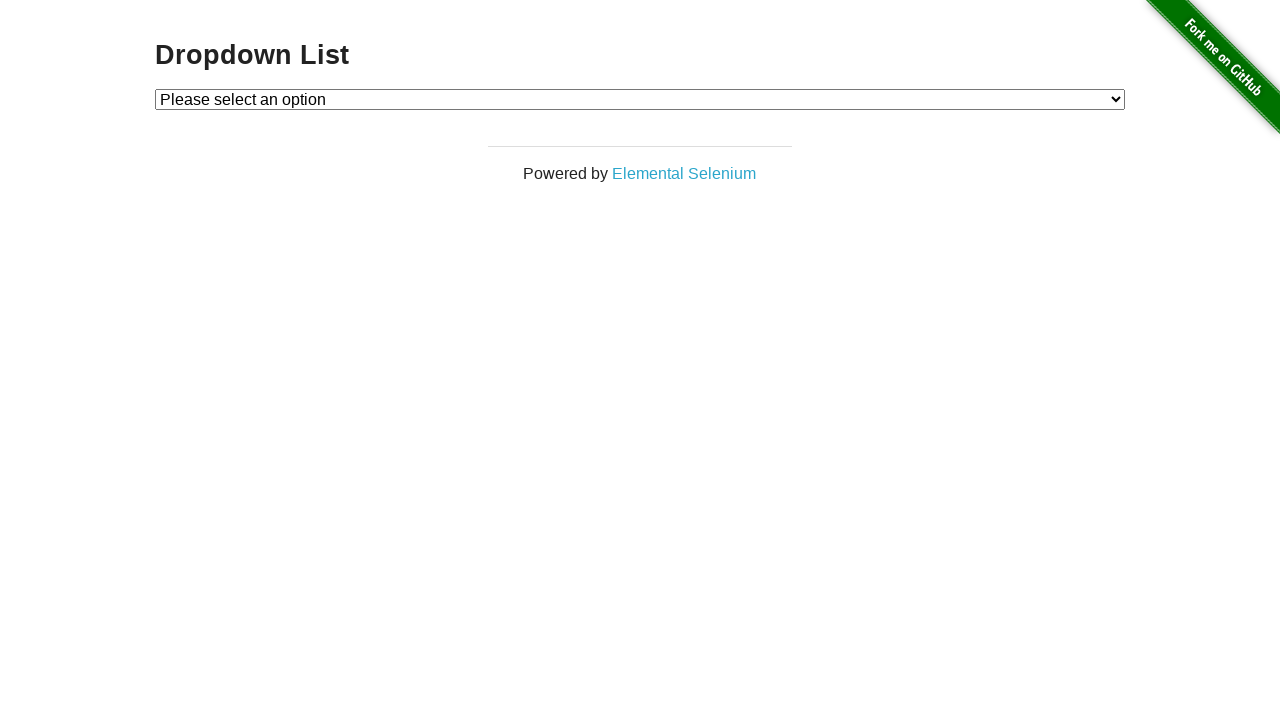

Selected 'Option 1' from dropdown menu on #dropdown
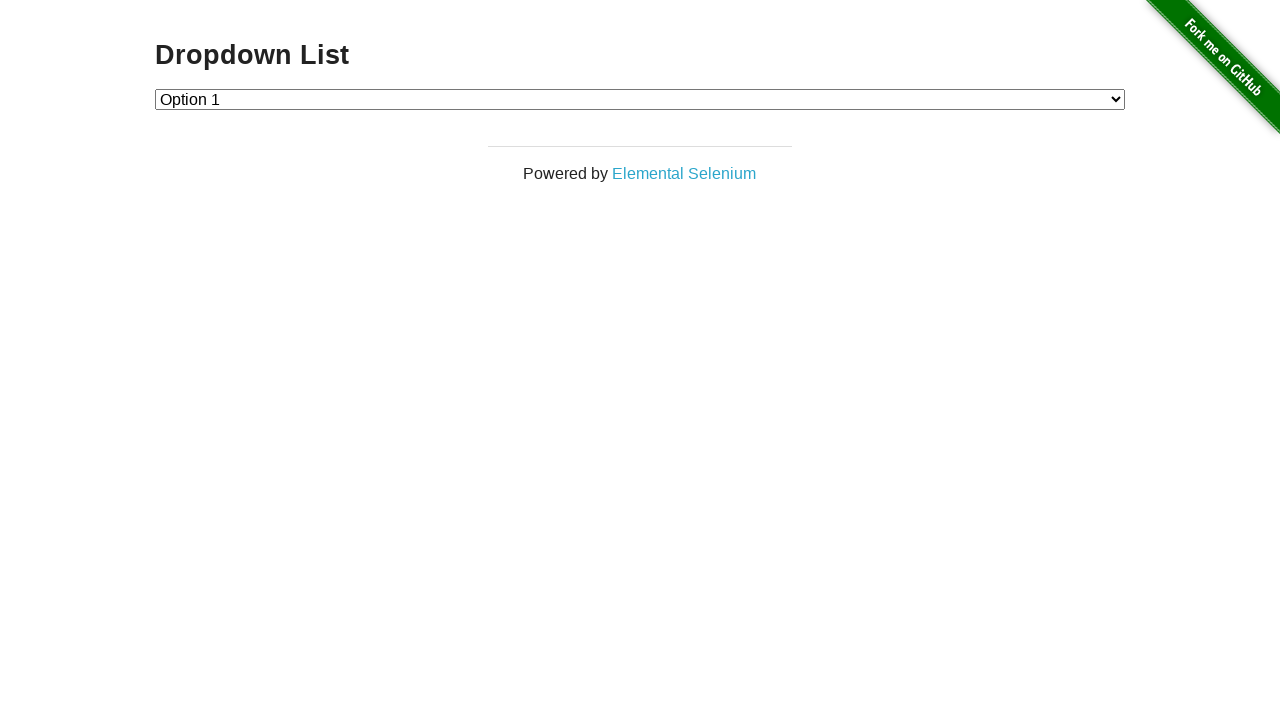

Retrieved all dropdown options - found 3 options
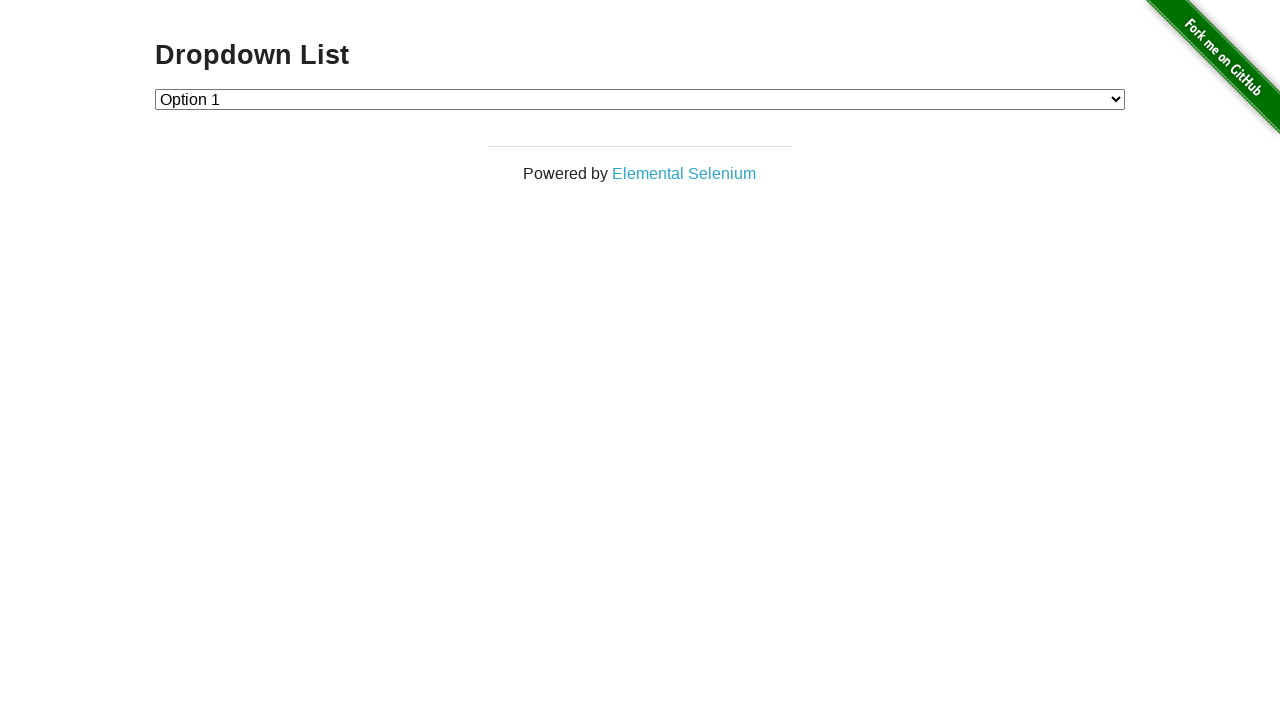

Printed dropdown options count: 3
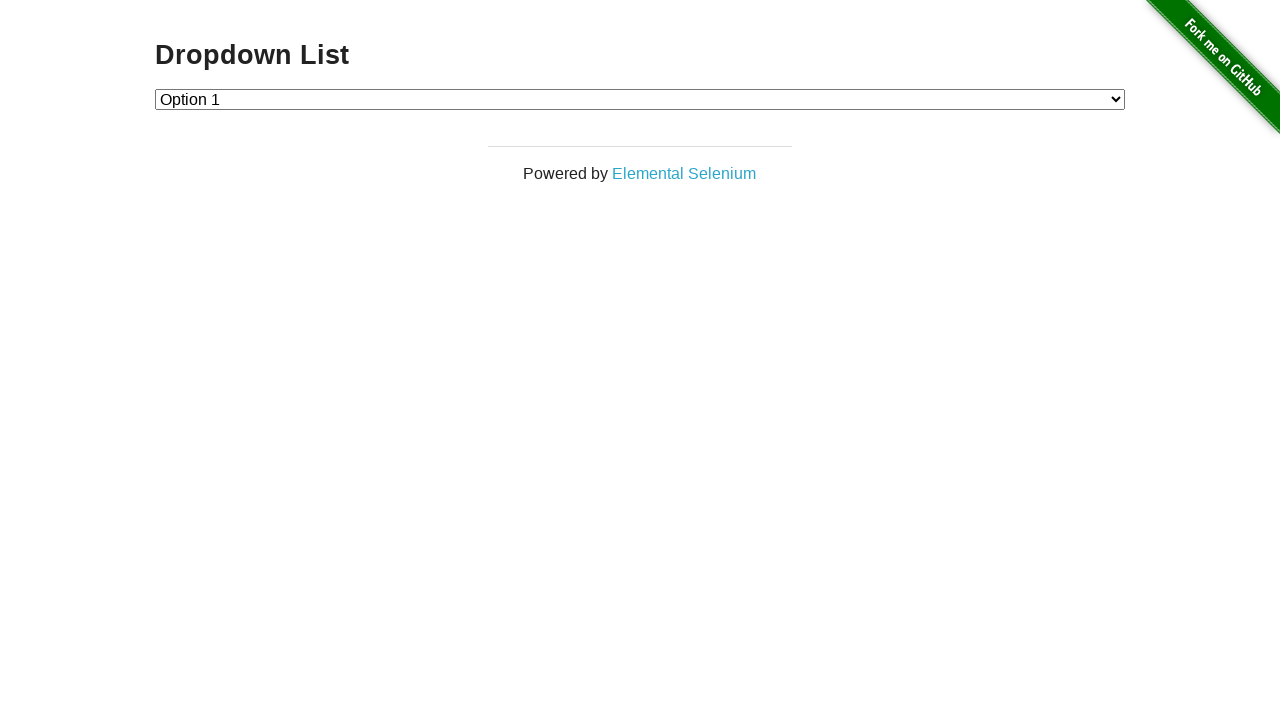

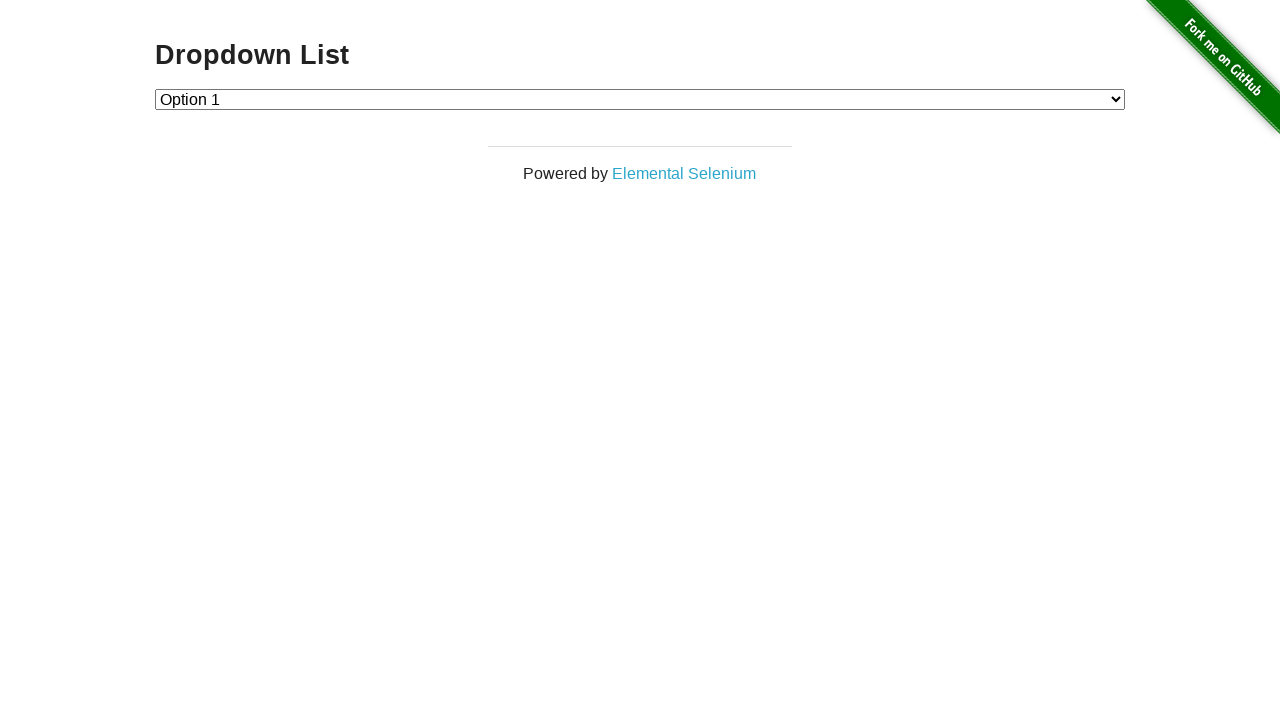